Tests registration form validation with empty data, verifying that all required field error messages are displayed when submitting an empty form.

Starting URL: https://alada.vn/tai-khoan/dang-ky.html

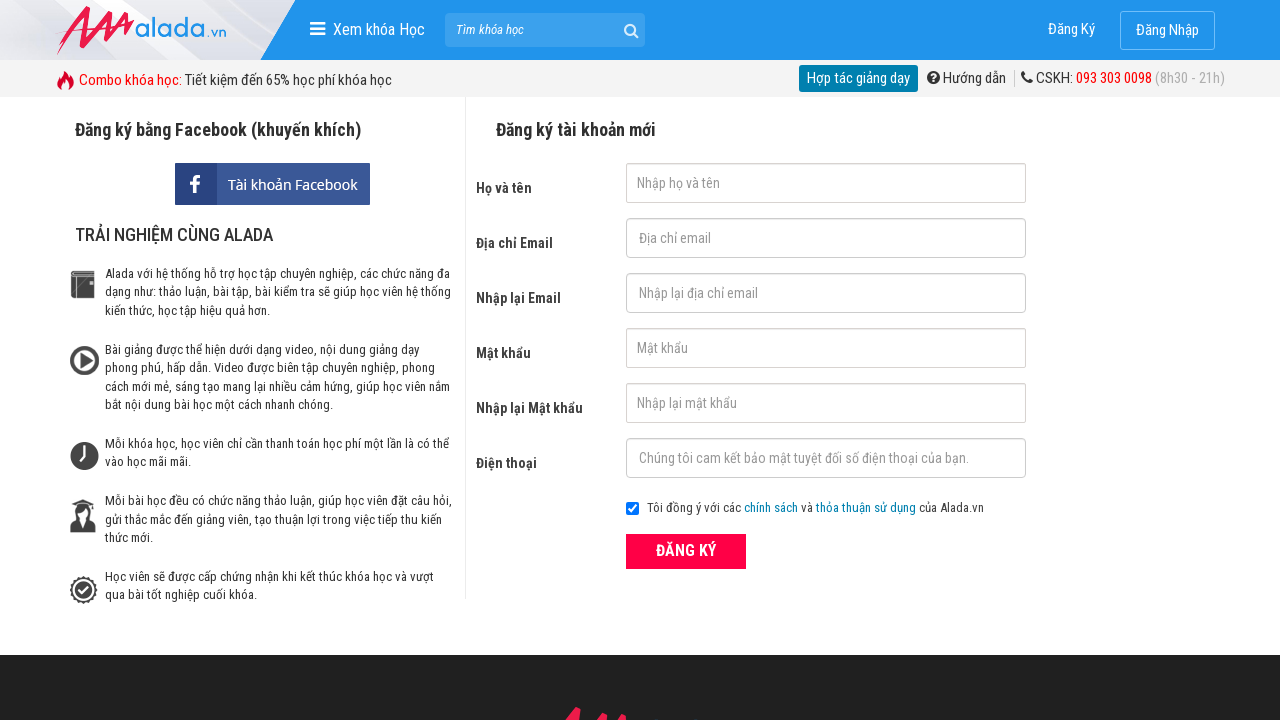

Cleared first name field on #txtFirstname
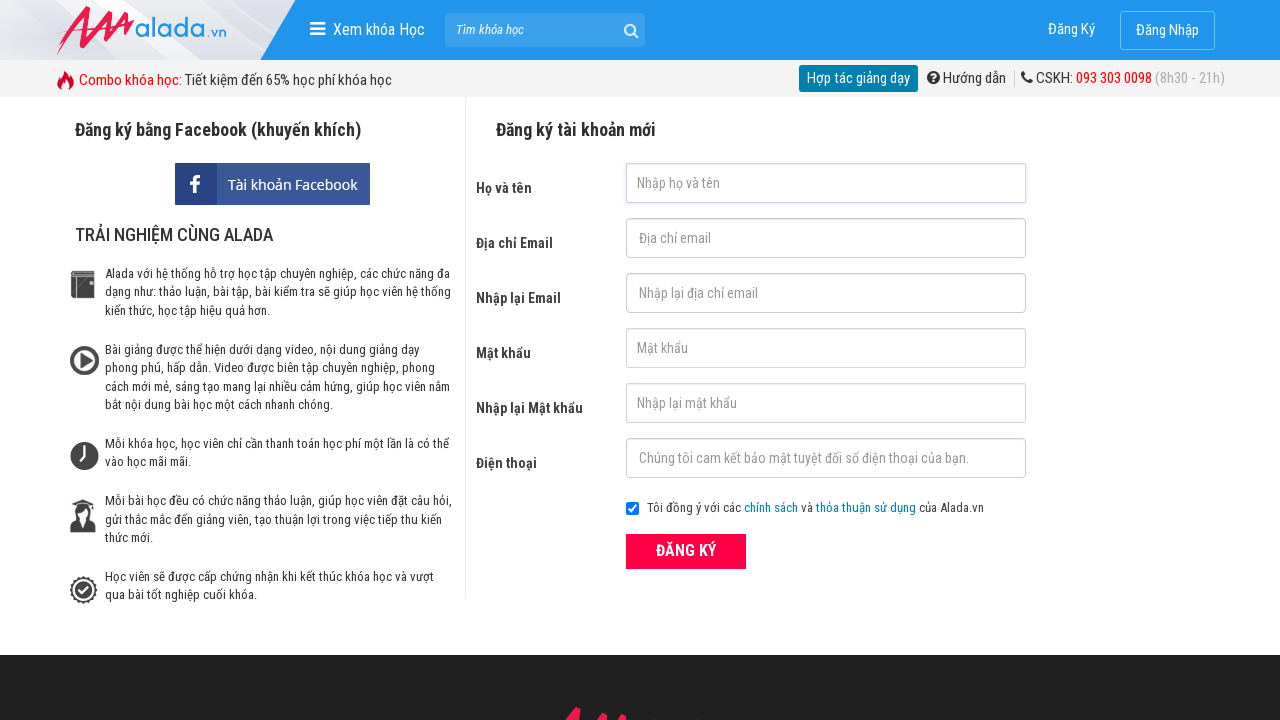

Cleared email field on #txtEmail
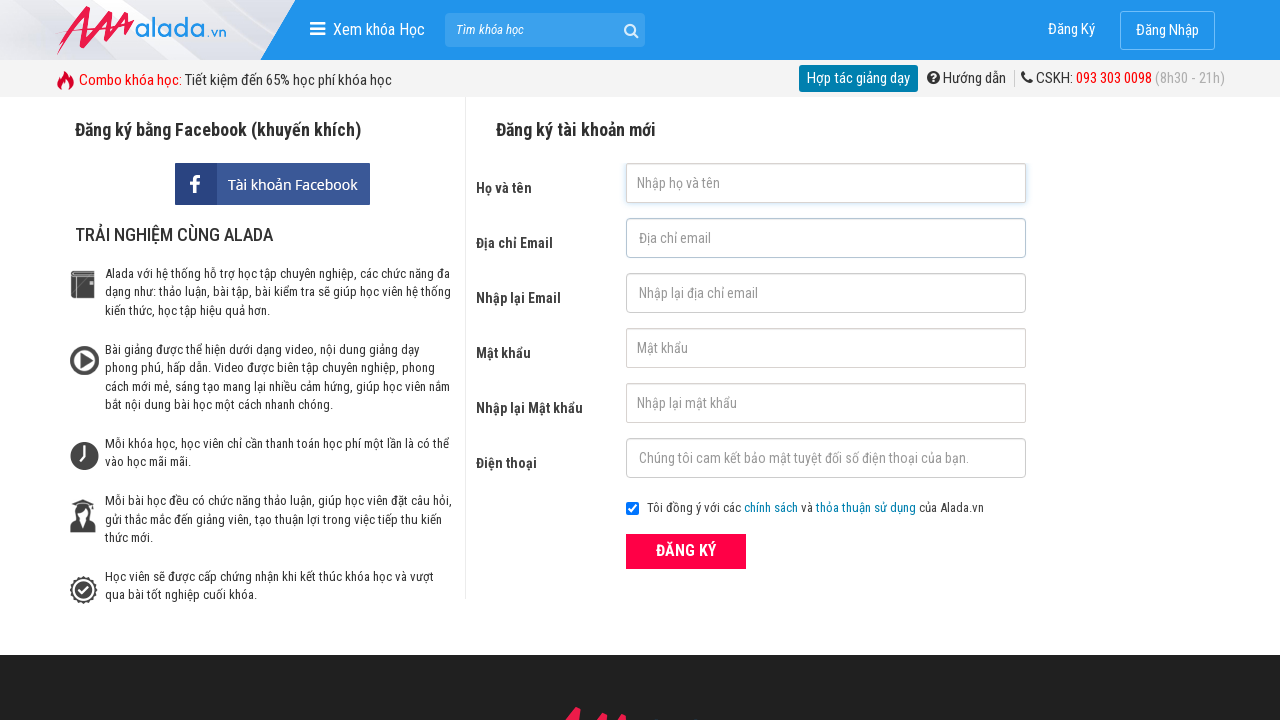

Cleared confirm email field on #txtCEmail
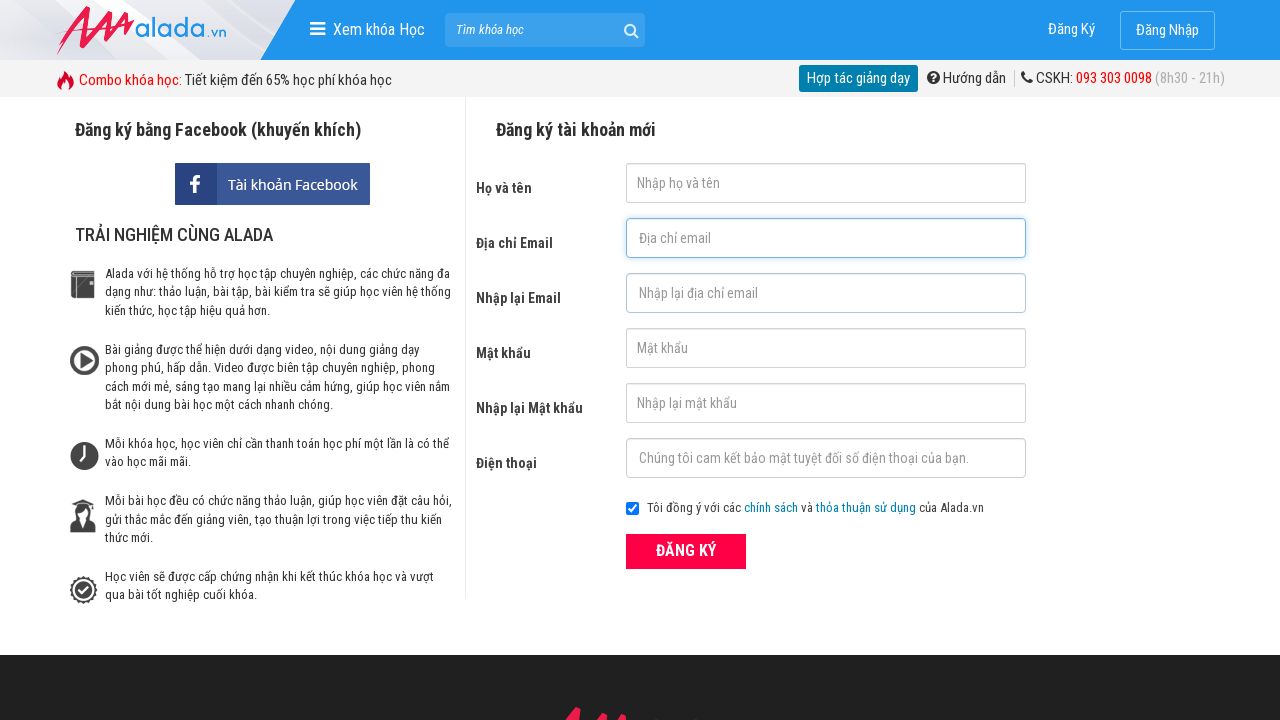

Cleared password field on #txtPassword
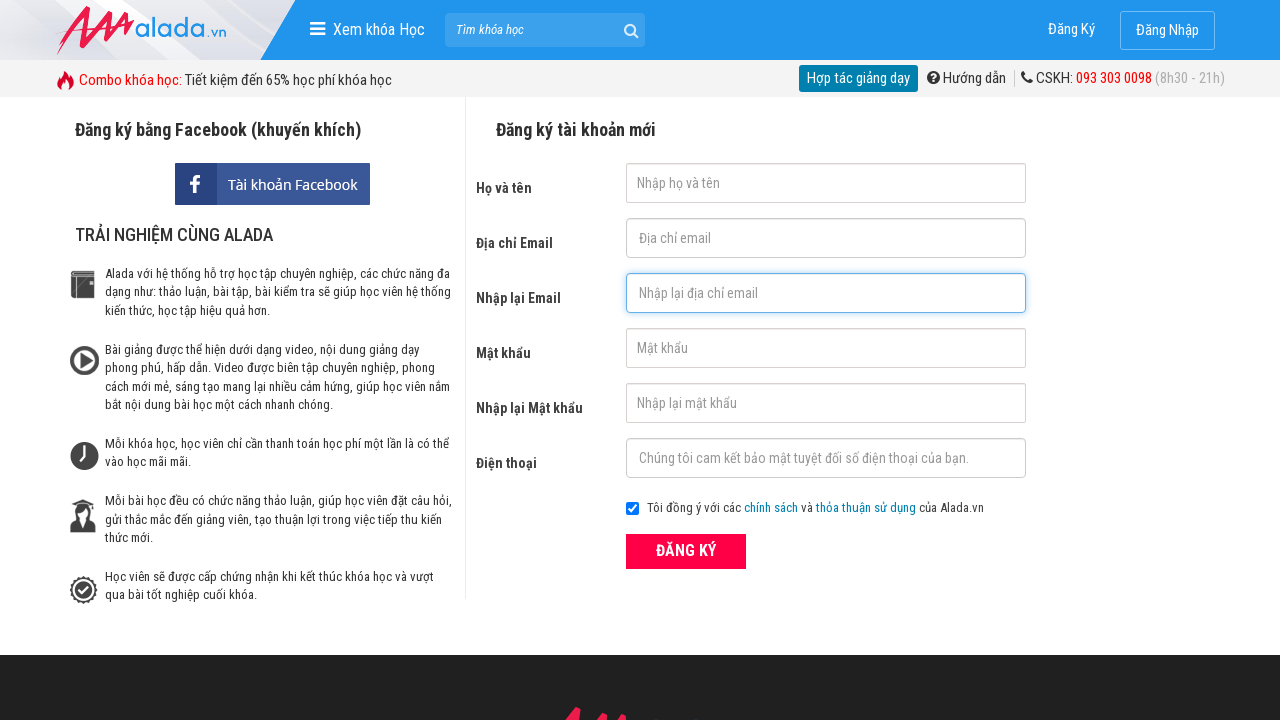

Cleared confirm password field on #txtCPassword
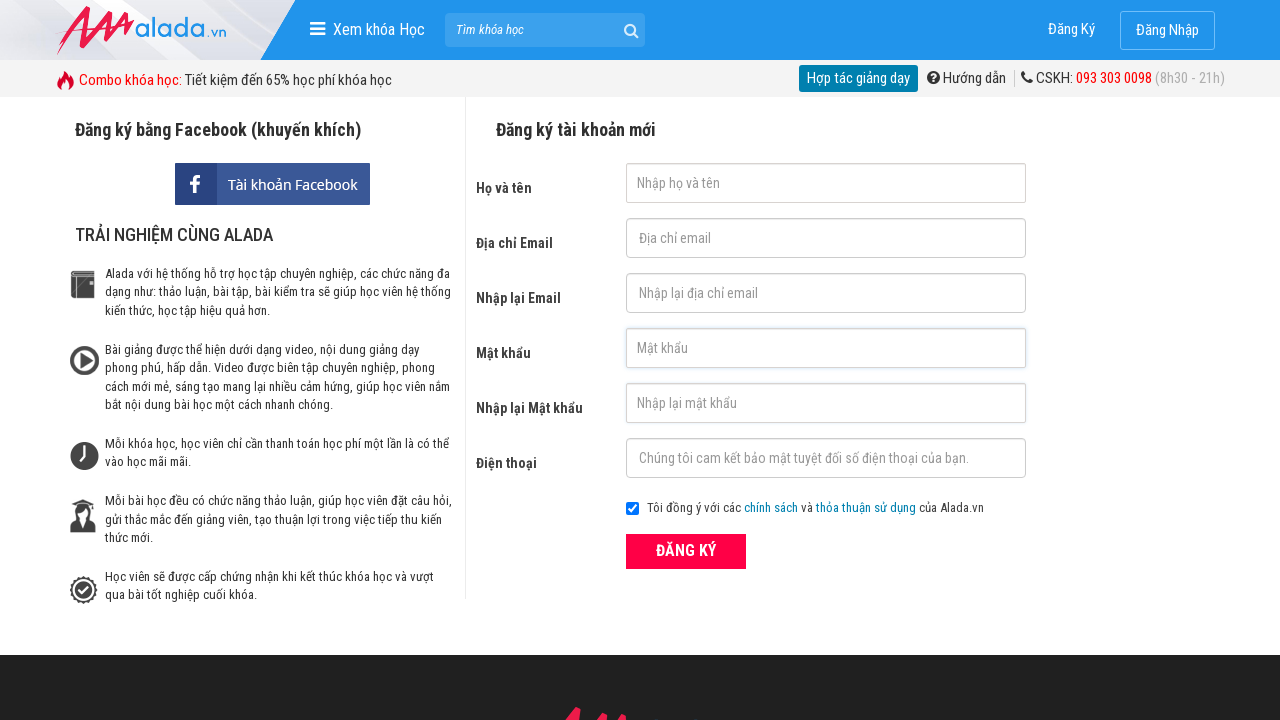

Cleared phone number field on #txtPhone
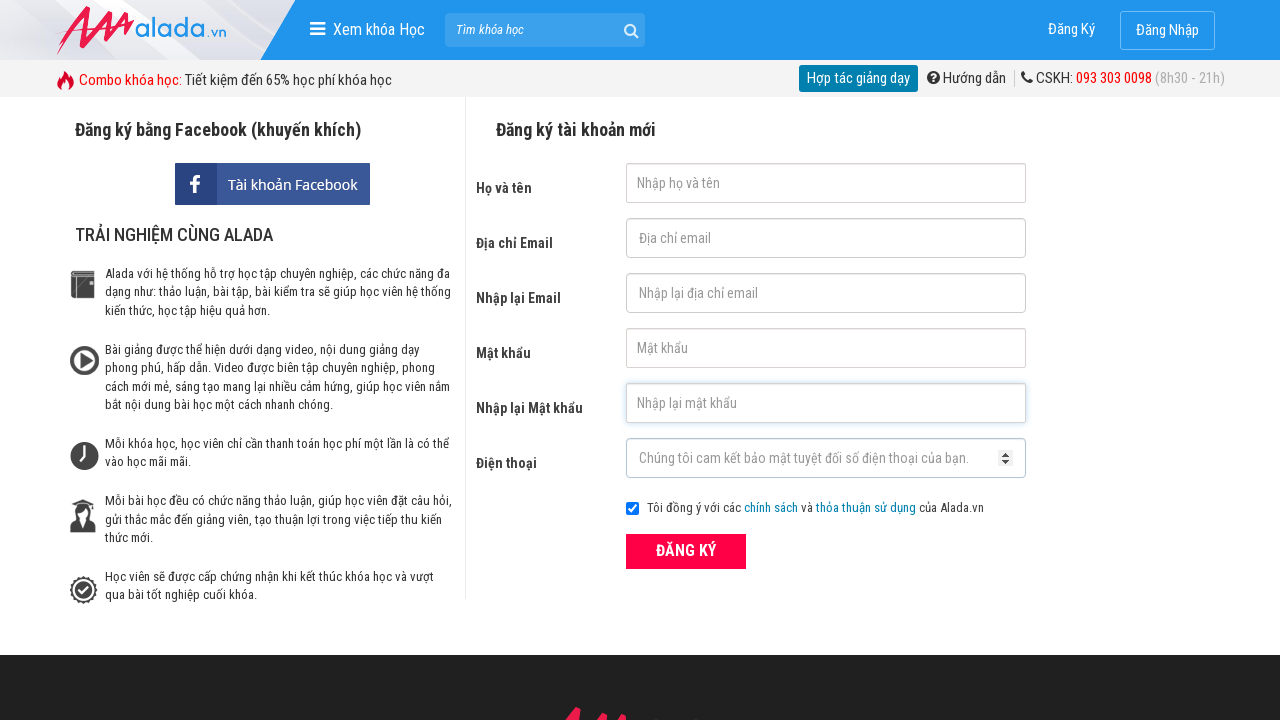

Clicked ĐĂNG KÝ (Register) button at (686, 551) on xpath=//div/button[@type='submit' and text() = 'ĐĂNG KÝ']
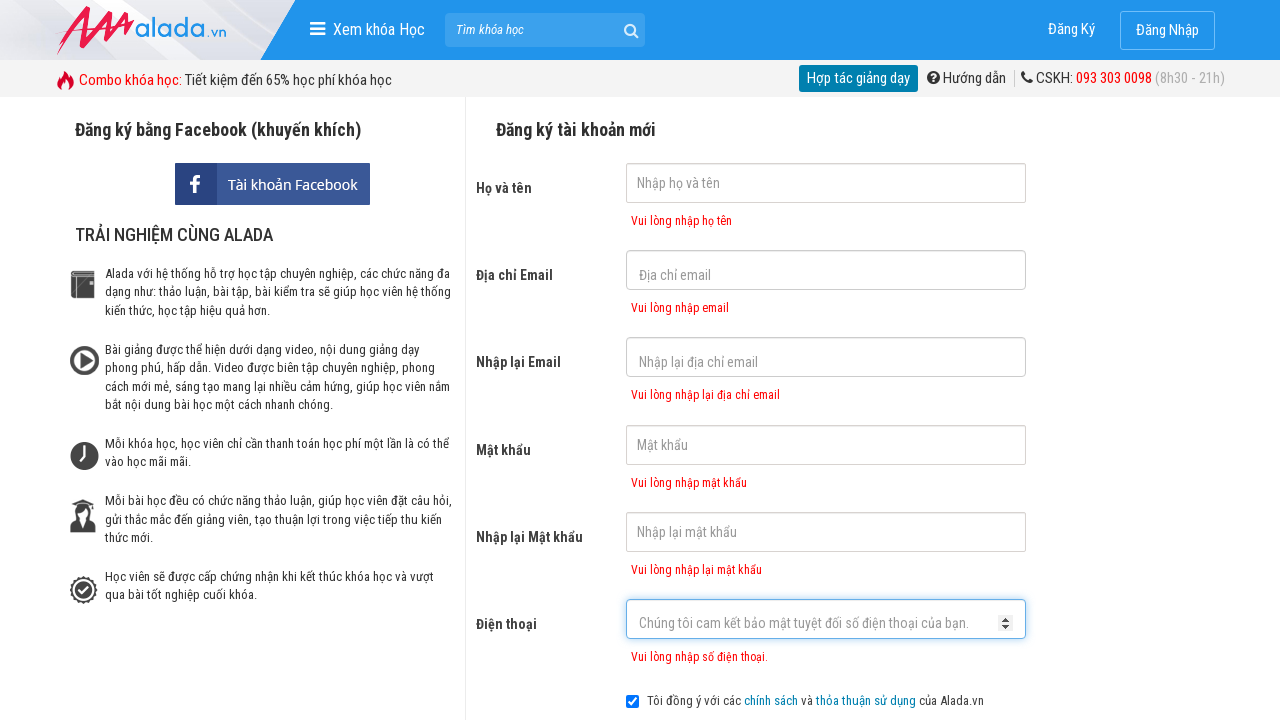

First name error message displayed
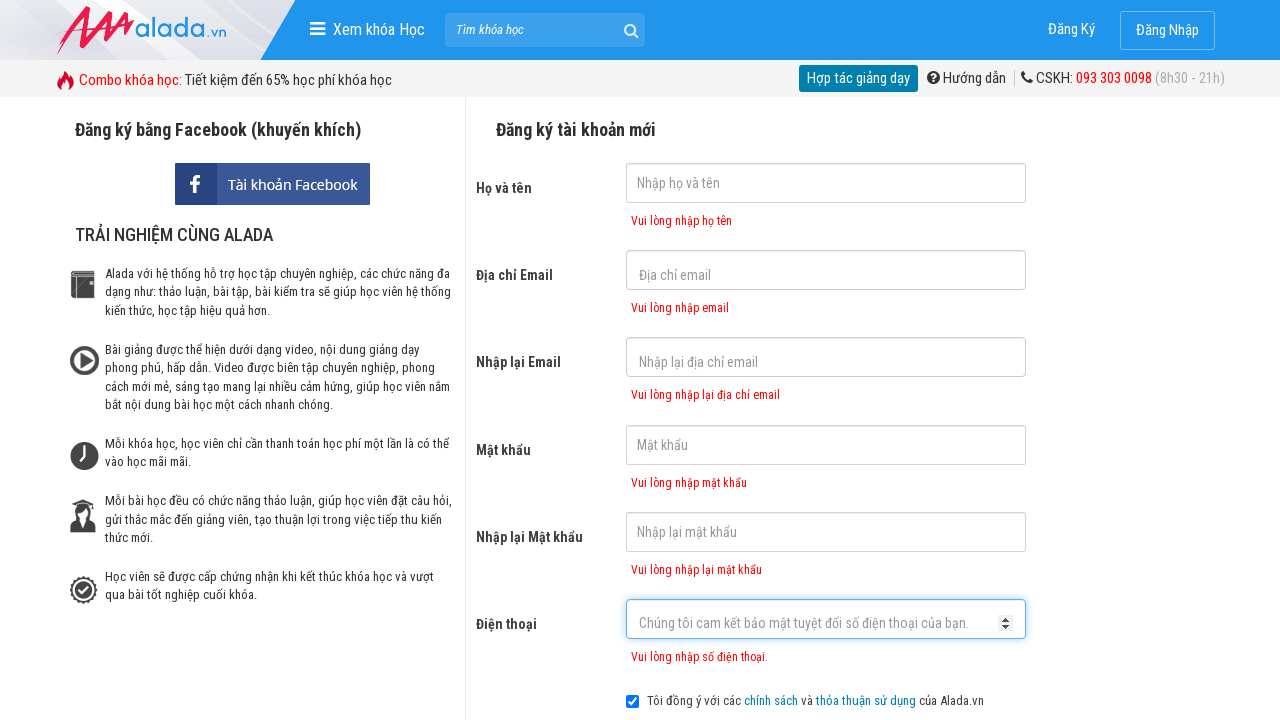

Email error message displayed
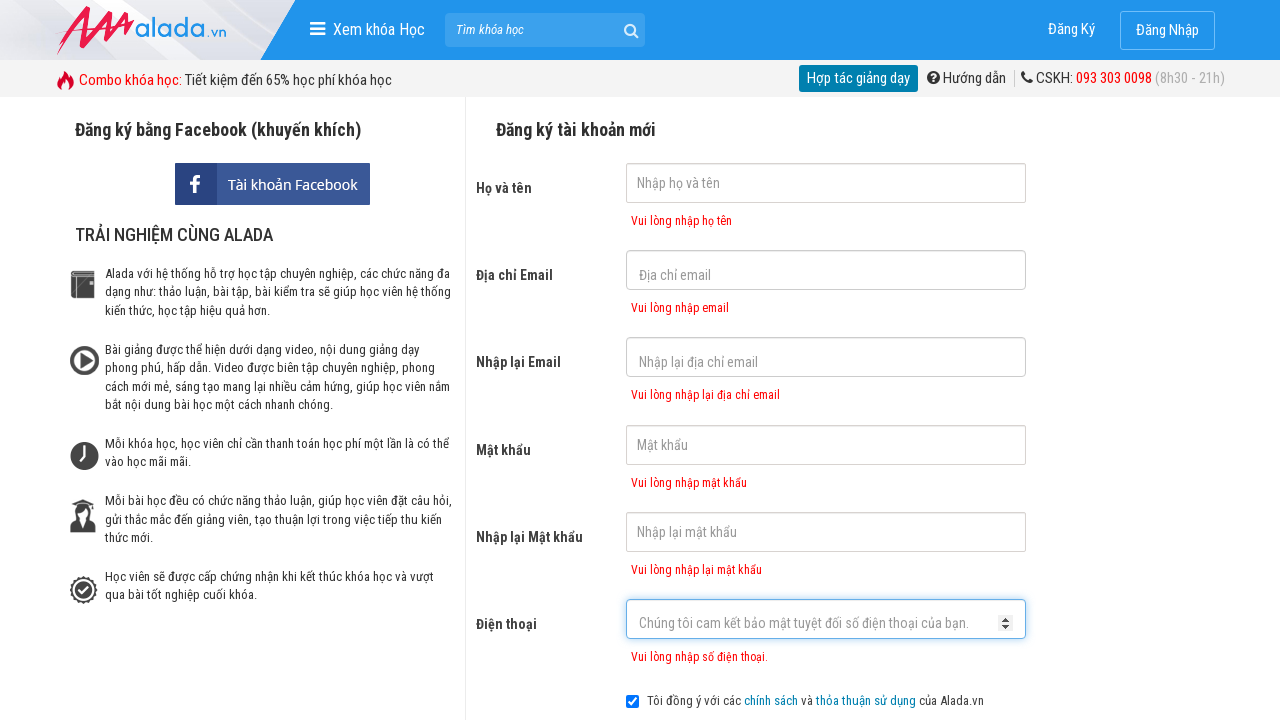

Confirm email error message displayed
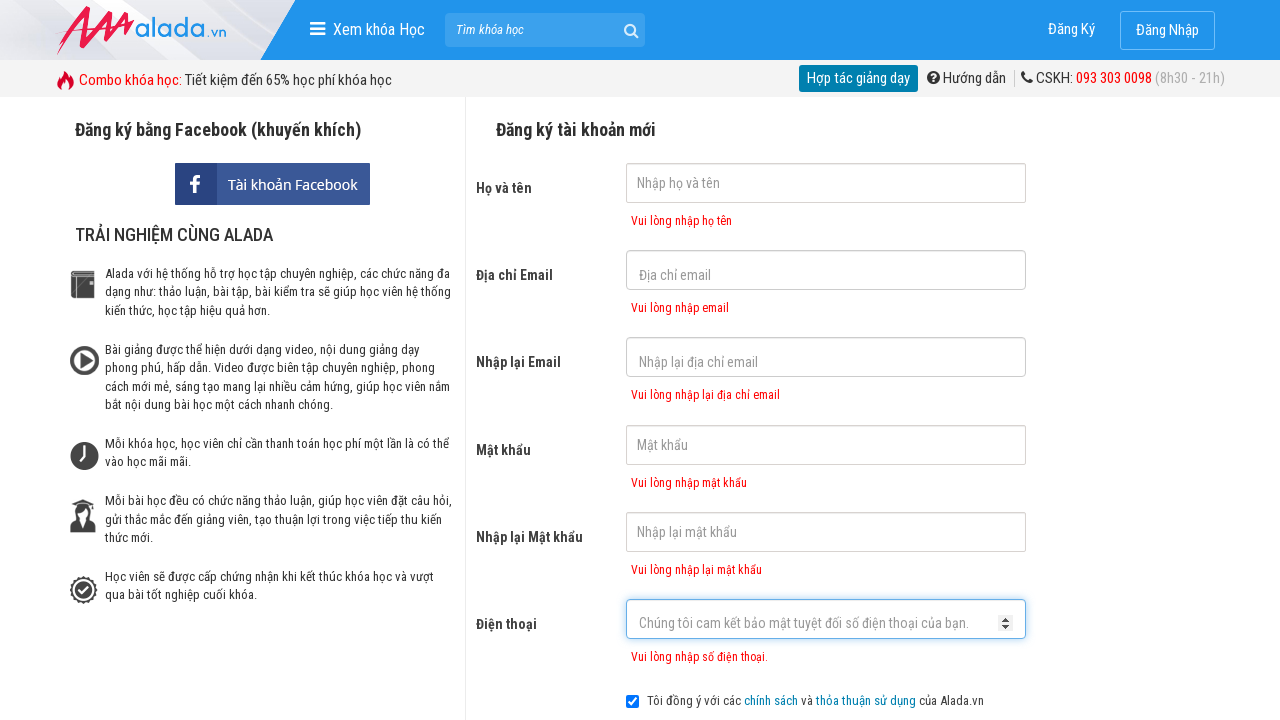

Password error message displayed
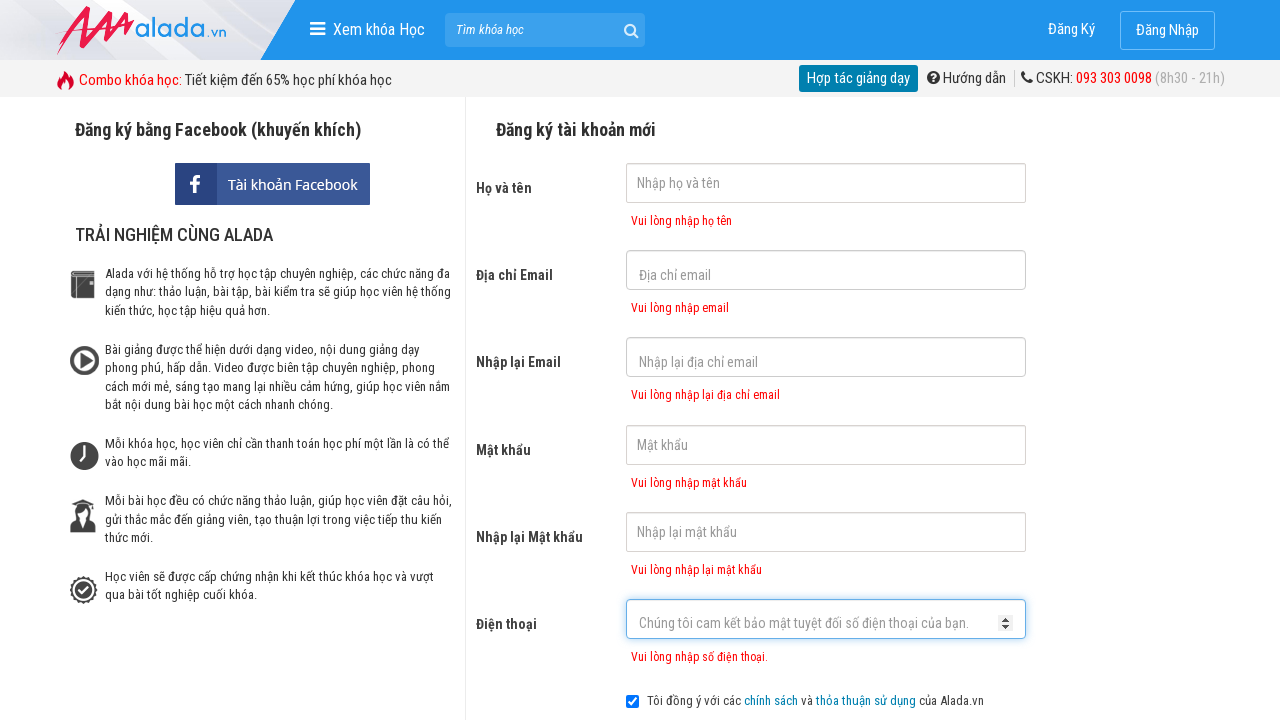

Confirm password error message displayed
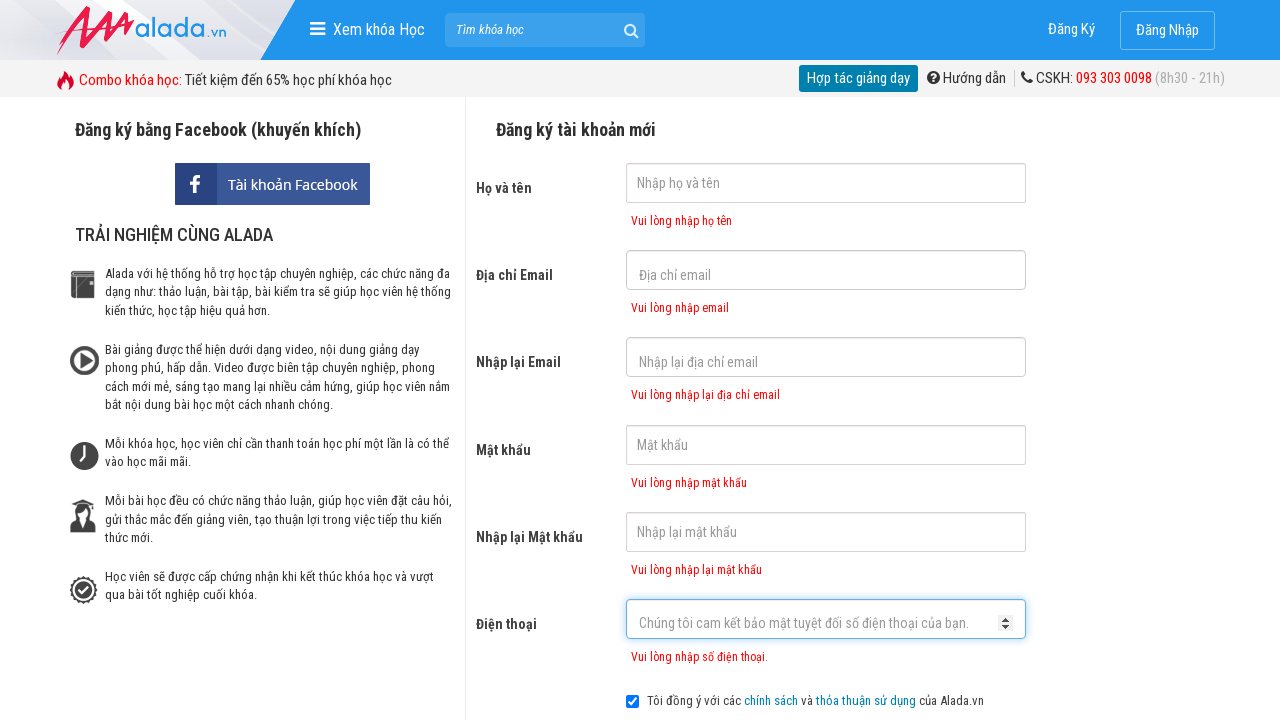

Phone number error message displayed
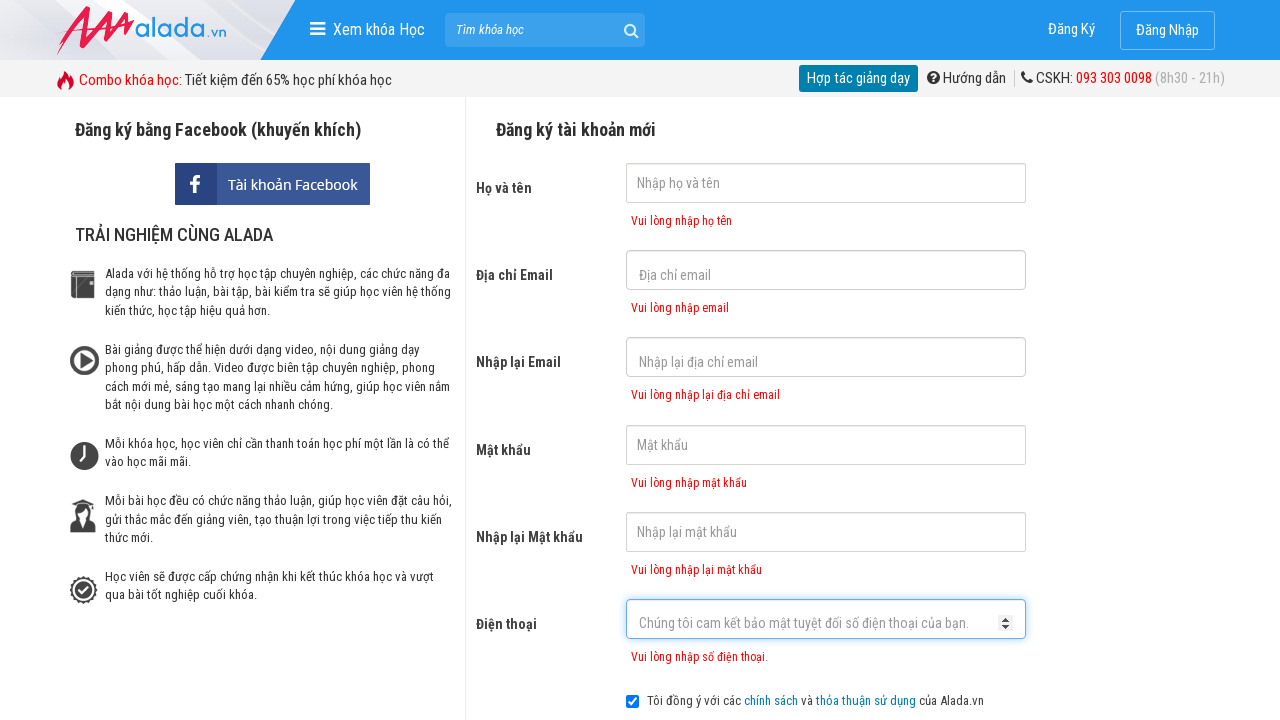

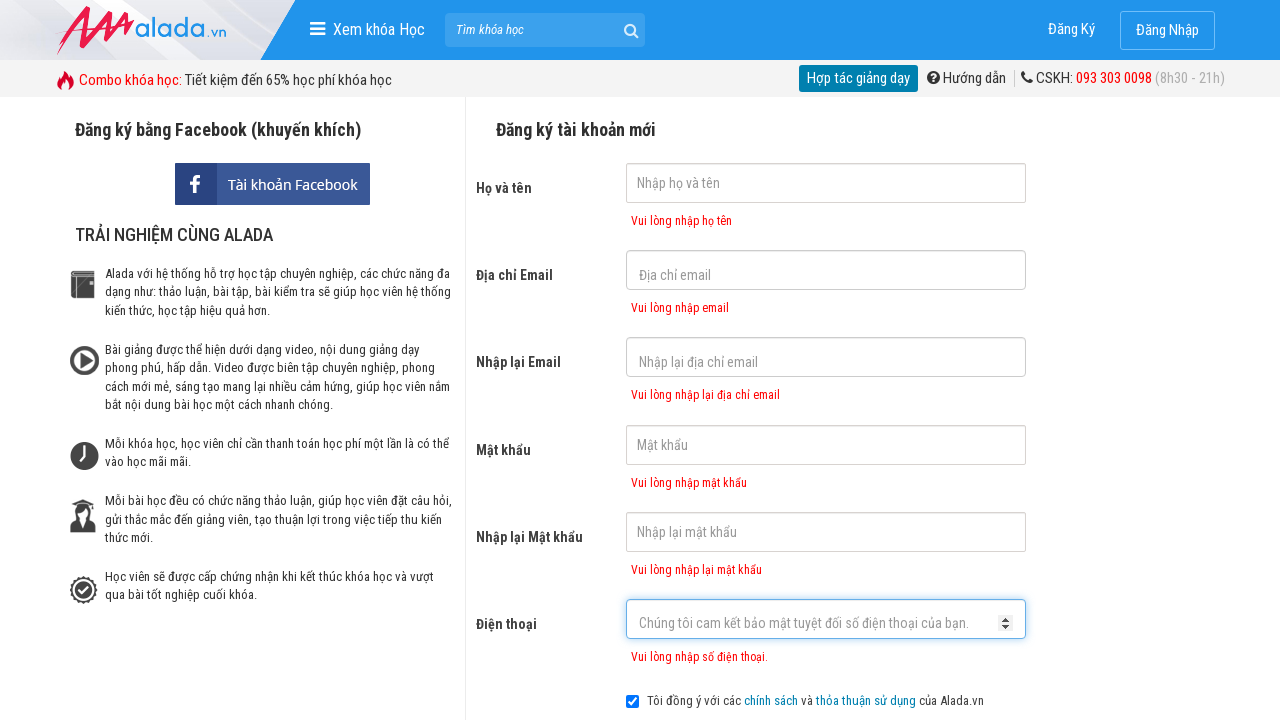